Tests the OrangeHRM demo site by verifying the page title

Starting URL: https://opensource-demo.orangehrmlive.com/

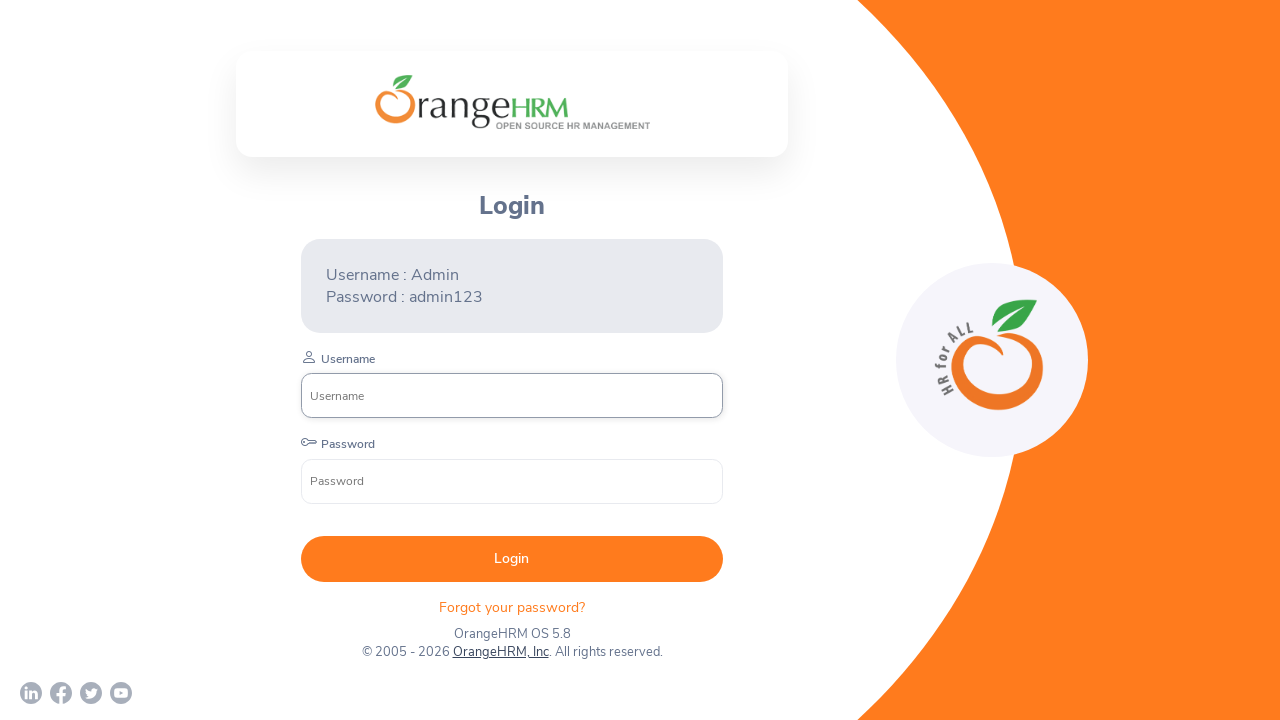

Retrieved page title
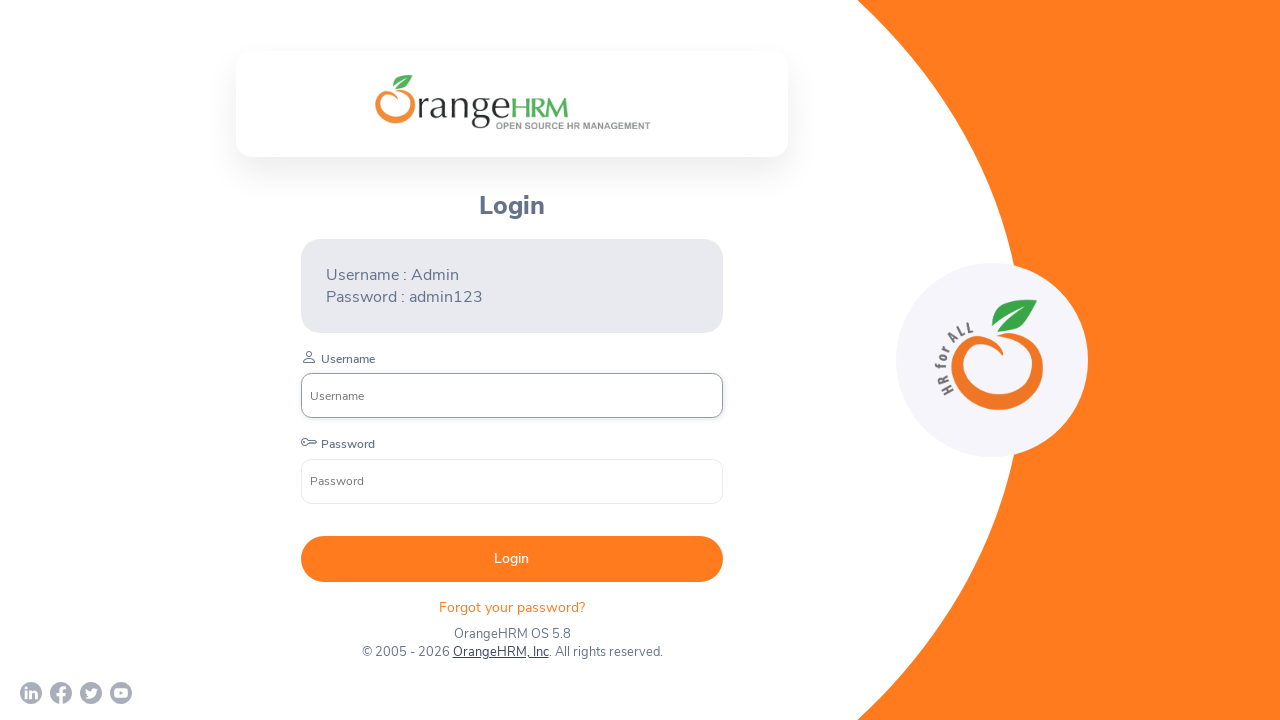

Verified page title is 'OrangeHRM' or 'OrangeHrm'
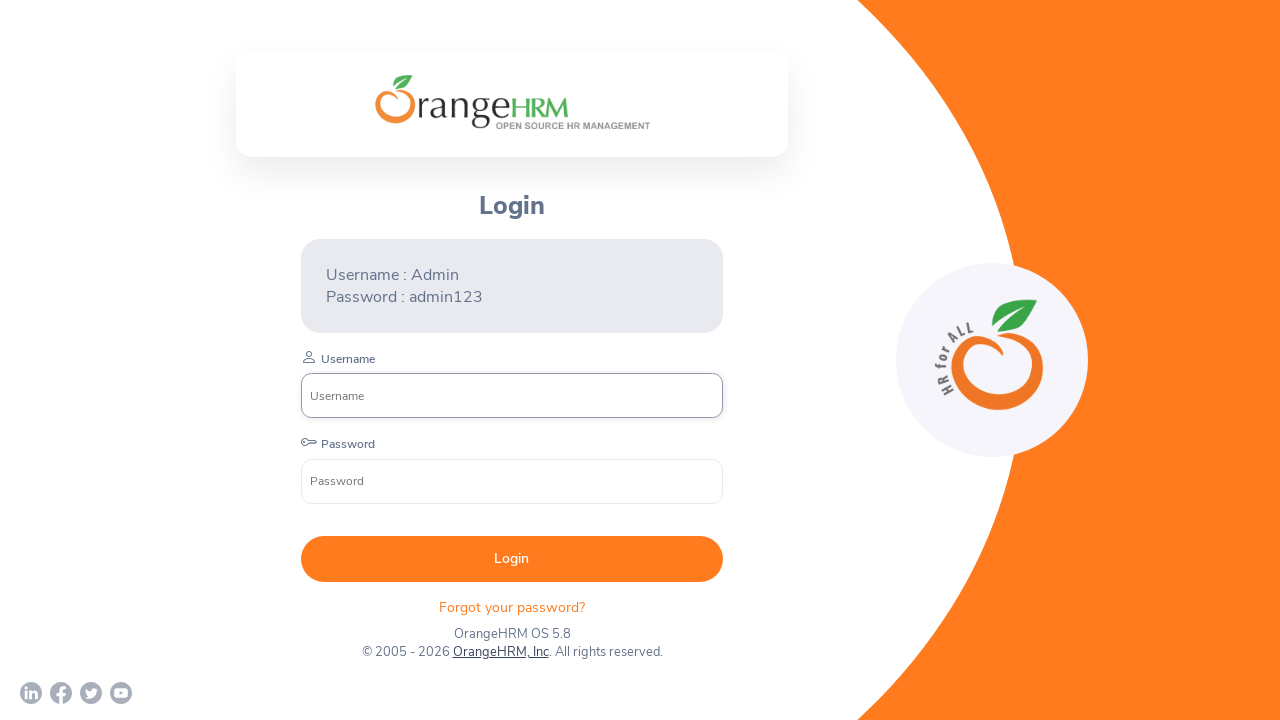

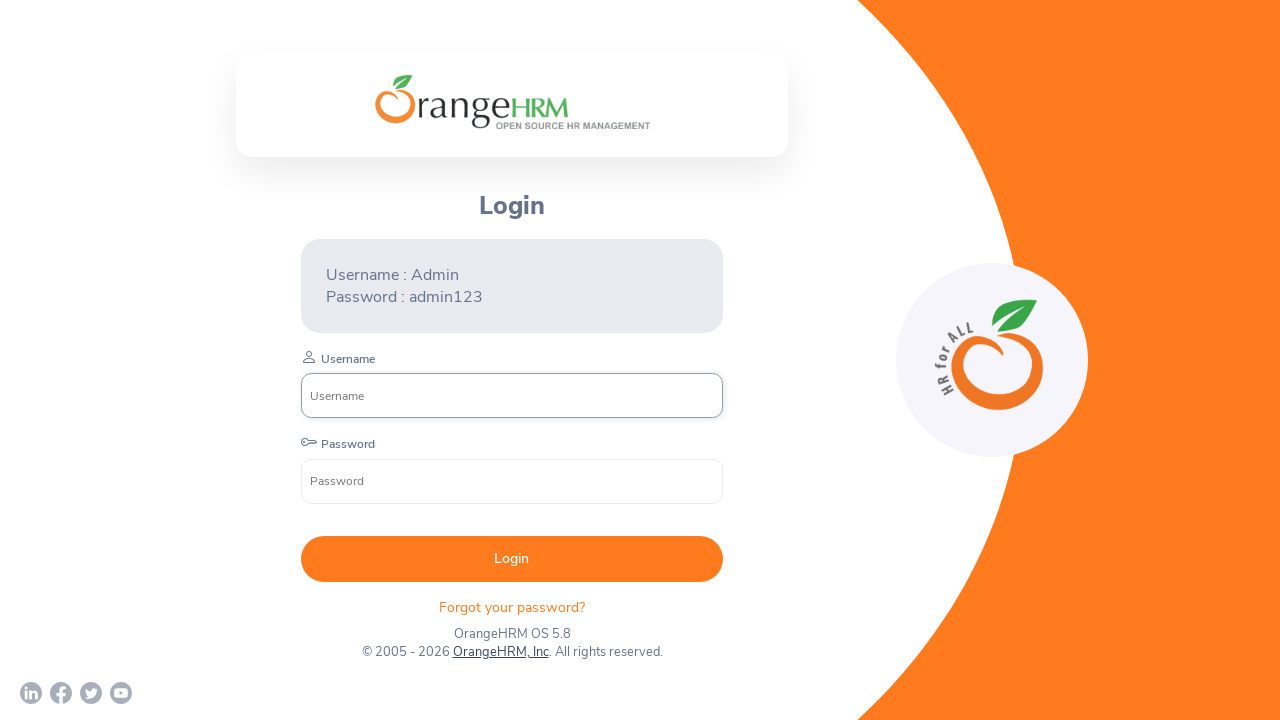